Tests web table handling by navigating to a page with HTML tables and verifying the table structure including headers, rows, and cells are present and accessible.

Starting URL: https://www.siteforinfotech.com/handling-static-dynamic-tables-selenium-webdriver/

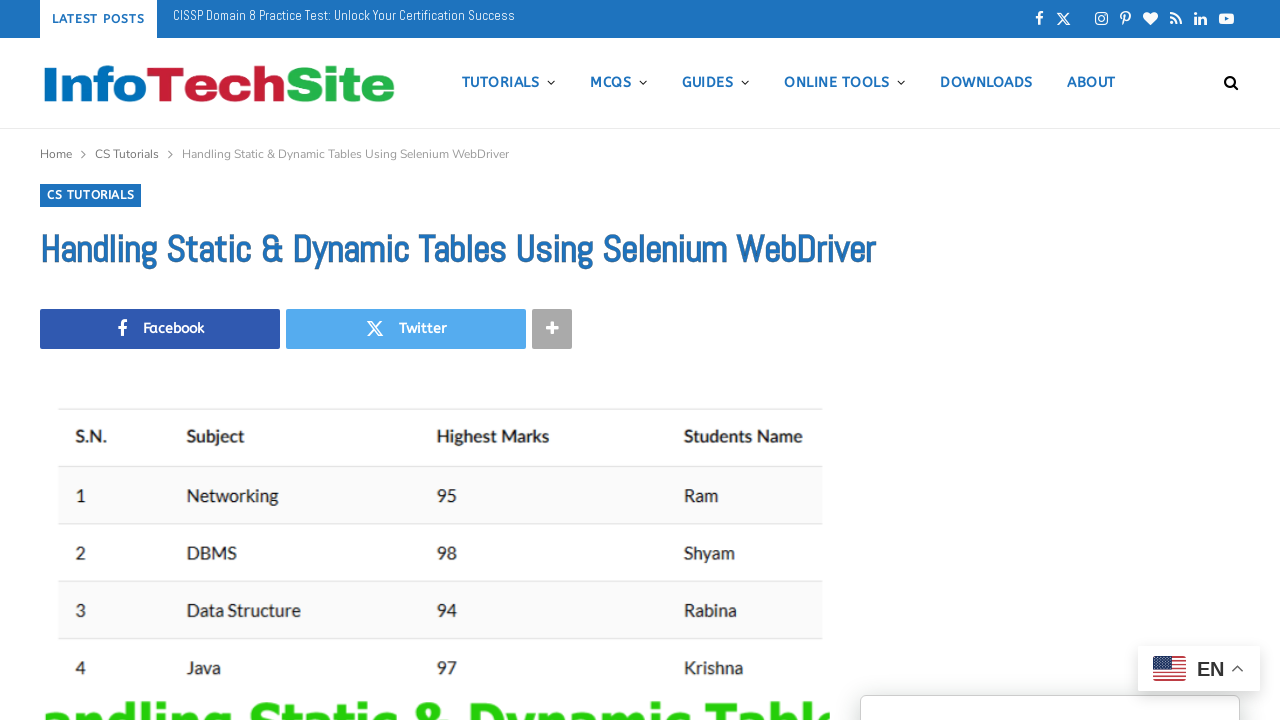

Waited for table element to be present on the page
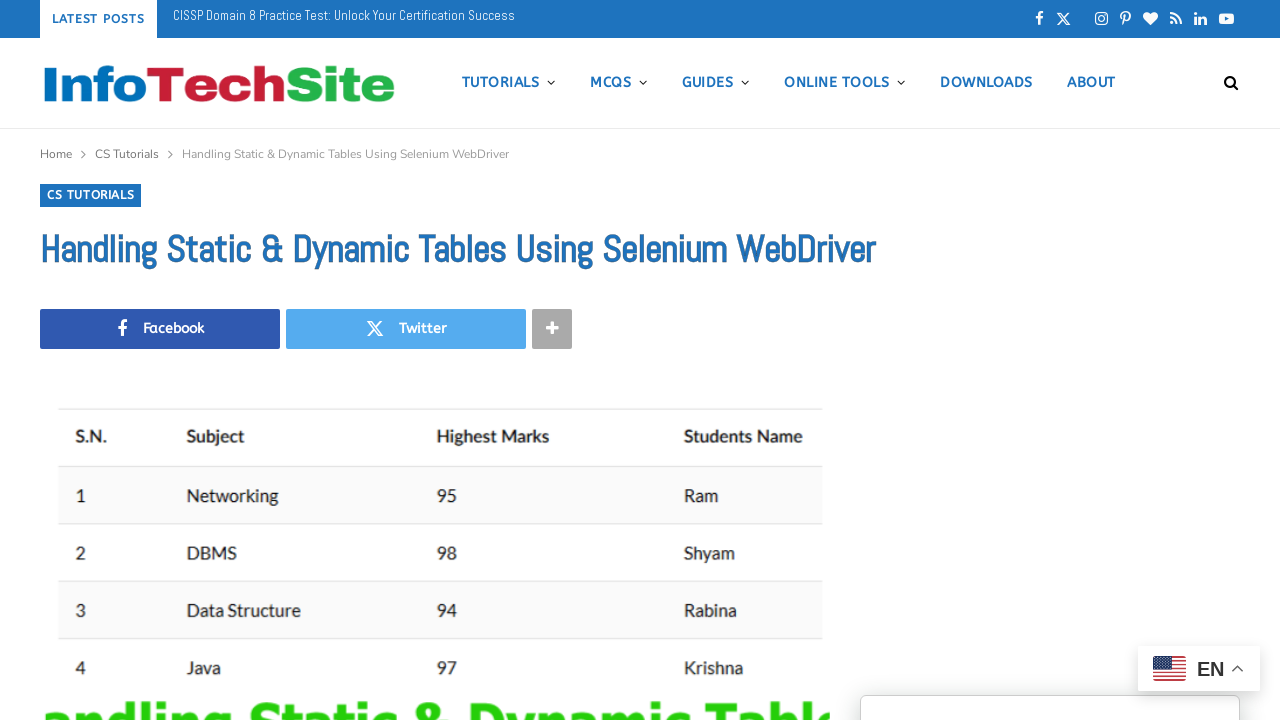

Verified table head element exists
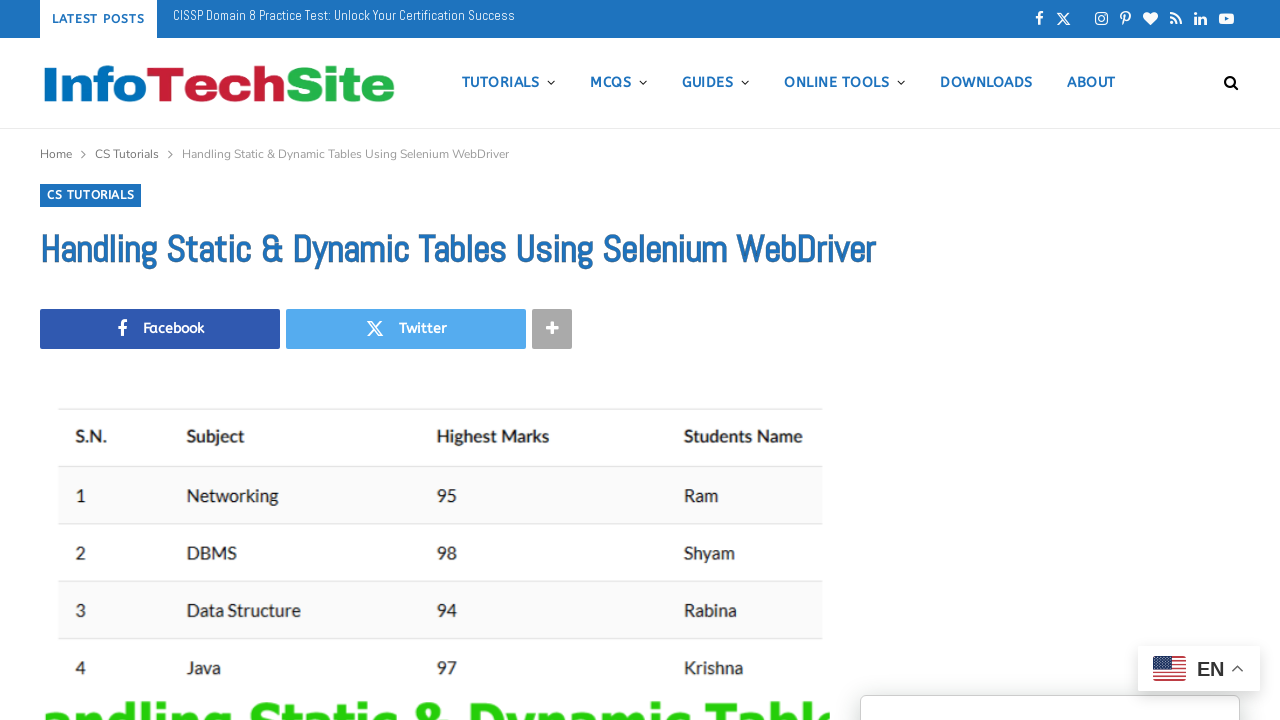

Verified first table row exists
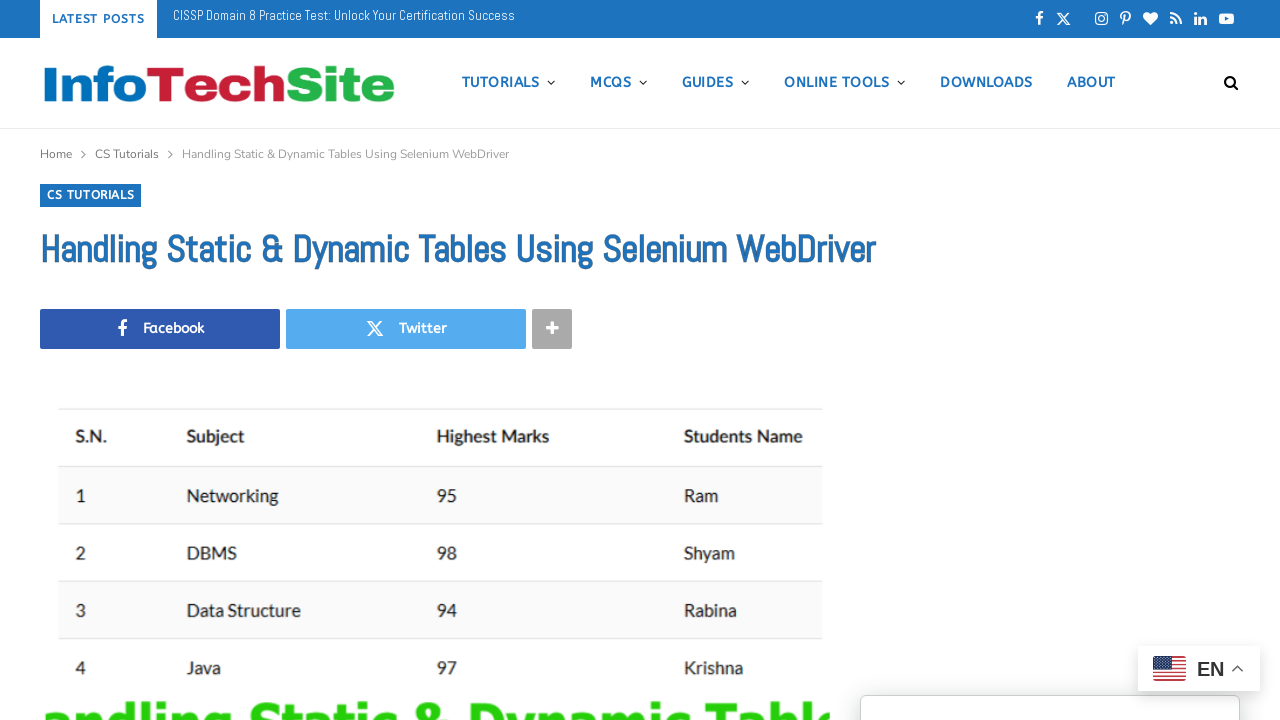

Verified specific cell content is accessible (row 1, column 2)
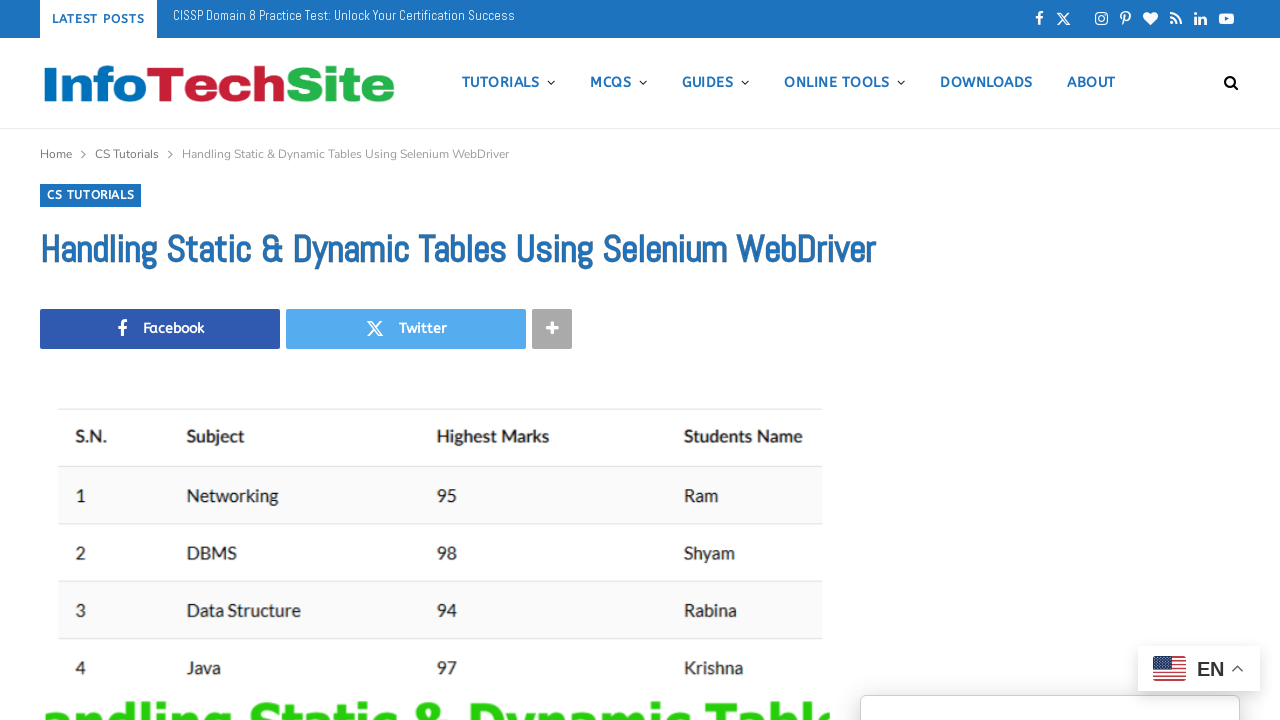

Verified first table cell exists
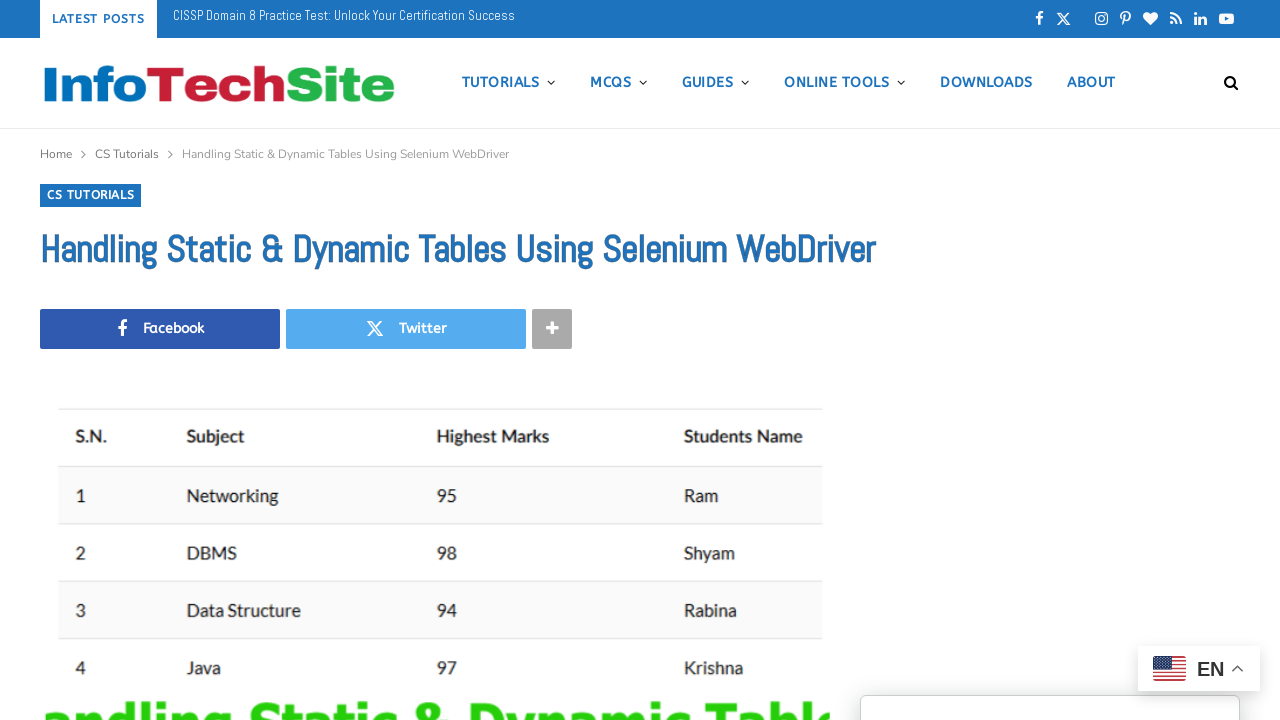

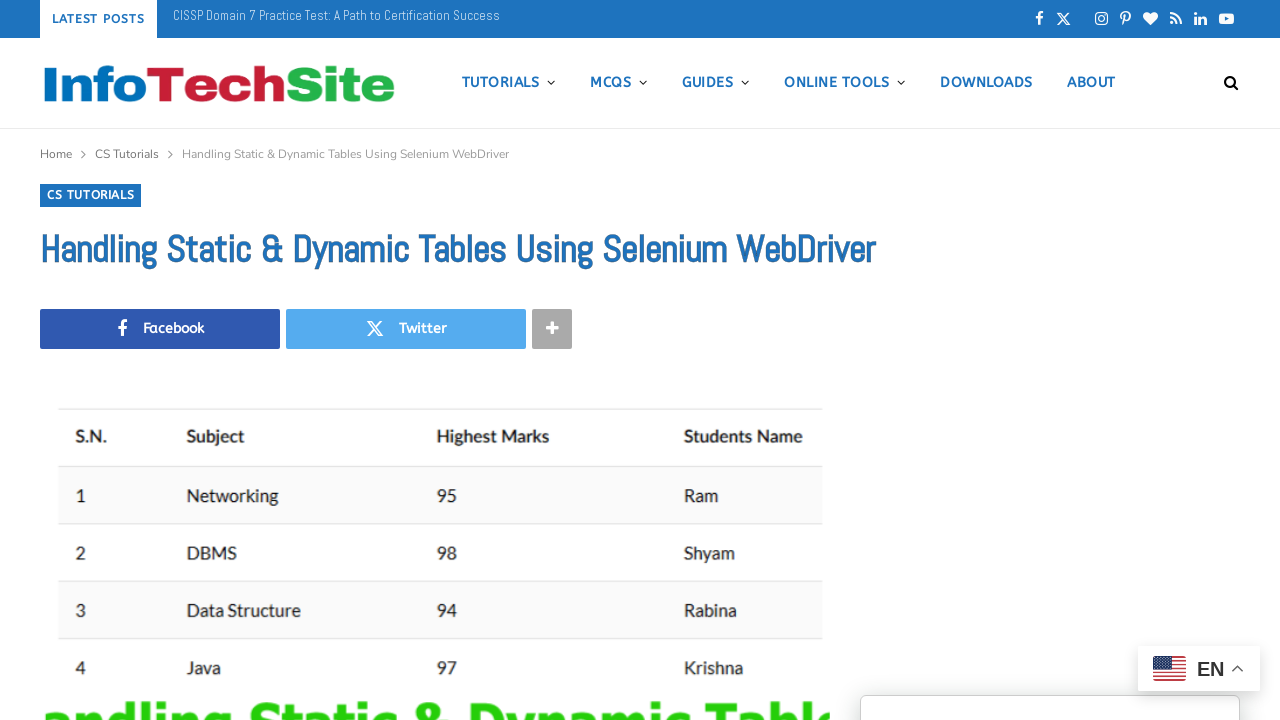